Tests sorting the 'Due' column in descending order by clicking the column header twice and verifying the table data is sorted correctly.

Starting URL: http://the-internet.herokuapp.com/tables

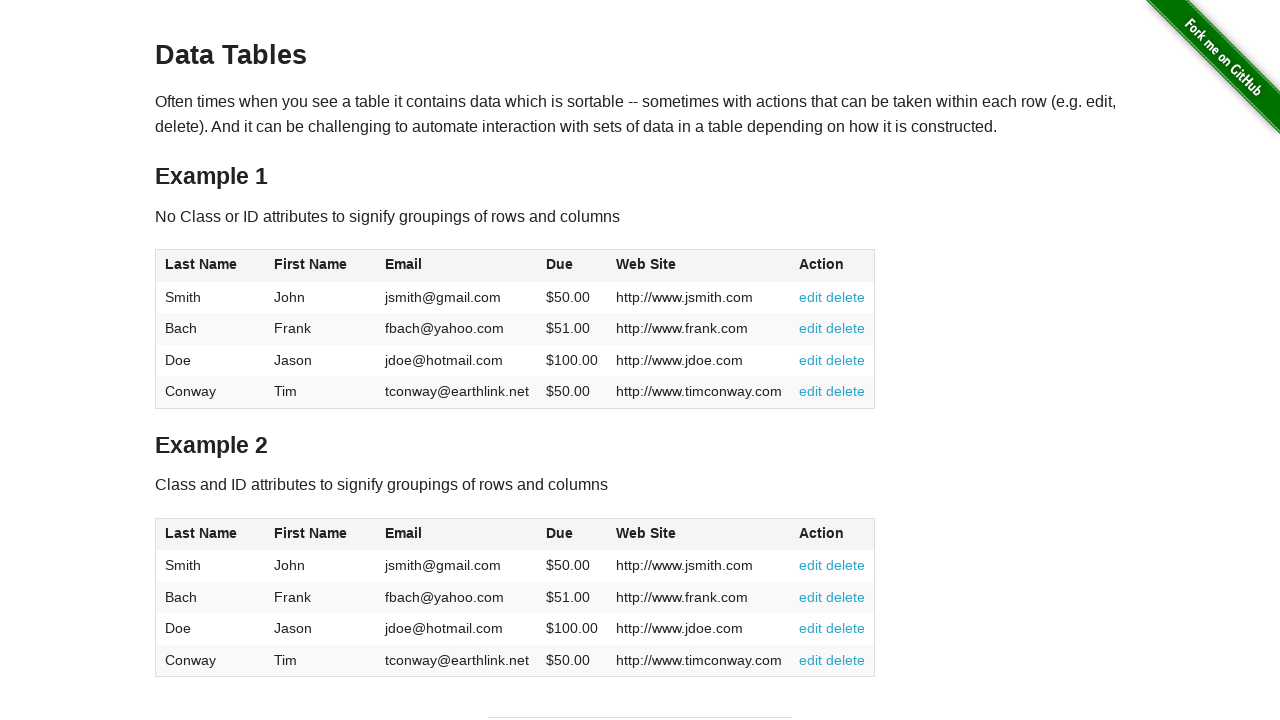

Clicked Due column header first time at (572, 266) on #table1 thead tr th:nth-of-type(4)
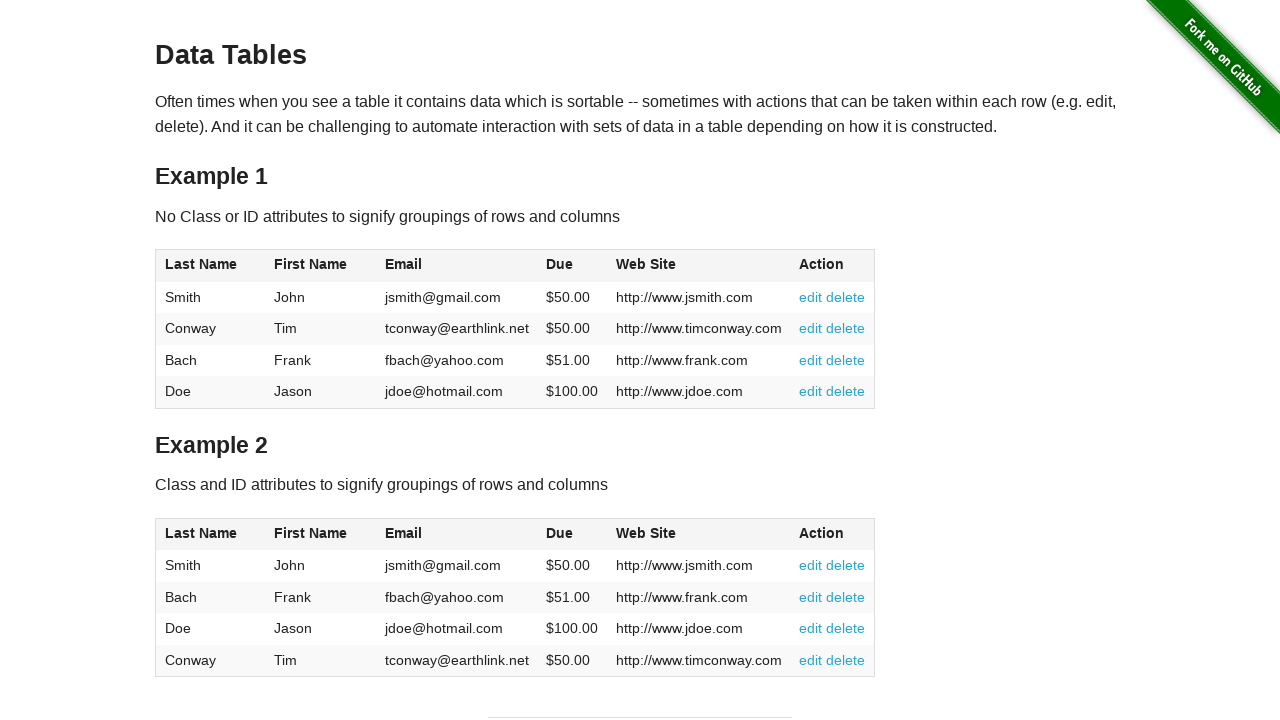

Clicked Due column header second time to sort descending at (572, 266) on #table1 thead tr th:nth-of-type(4)
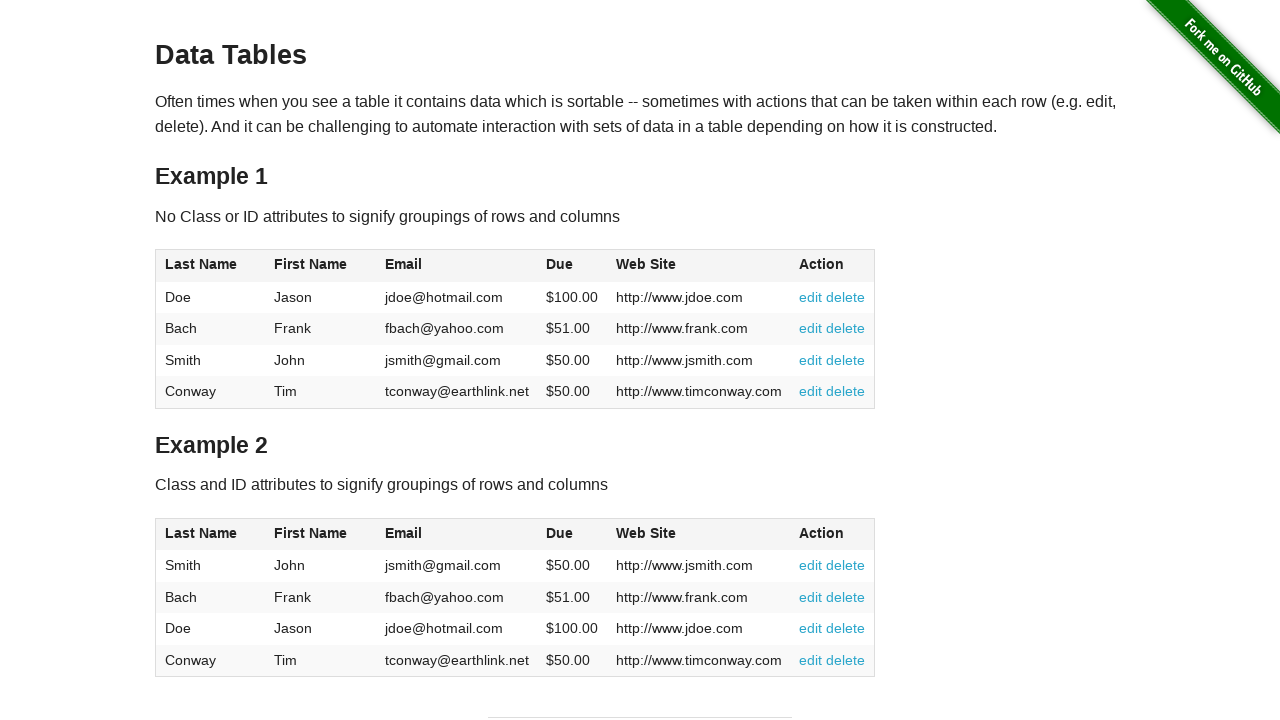

Verified Due column data is present in sorted table
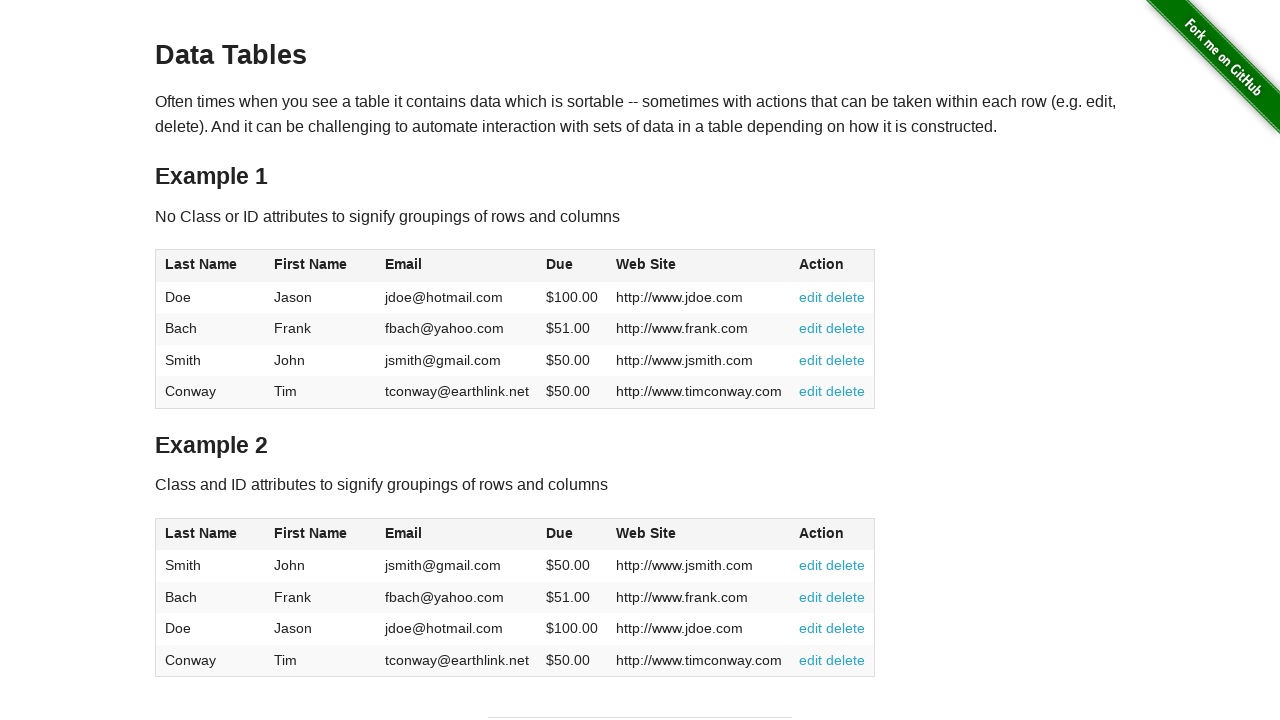

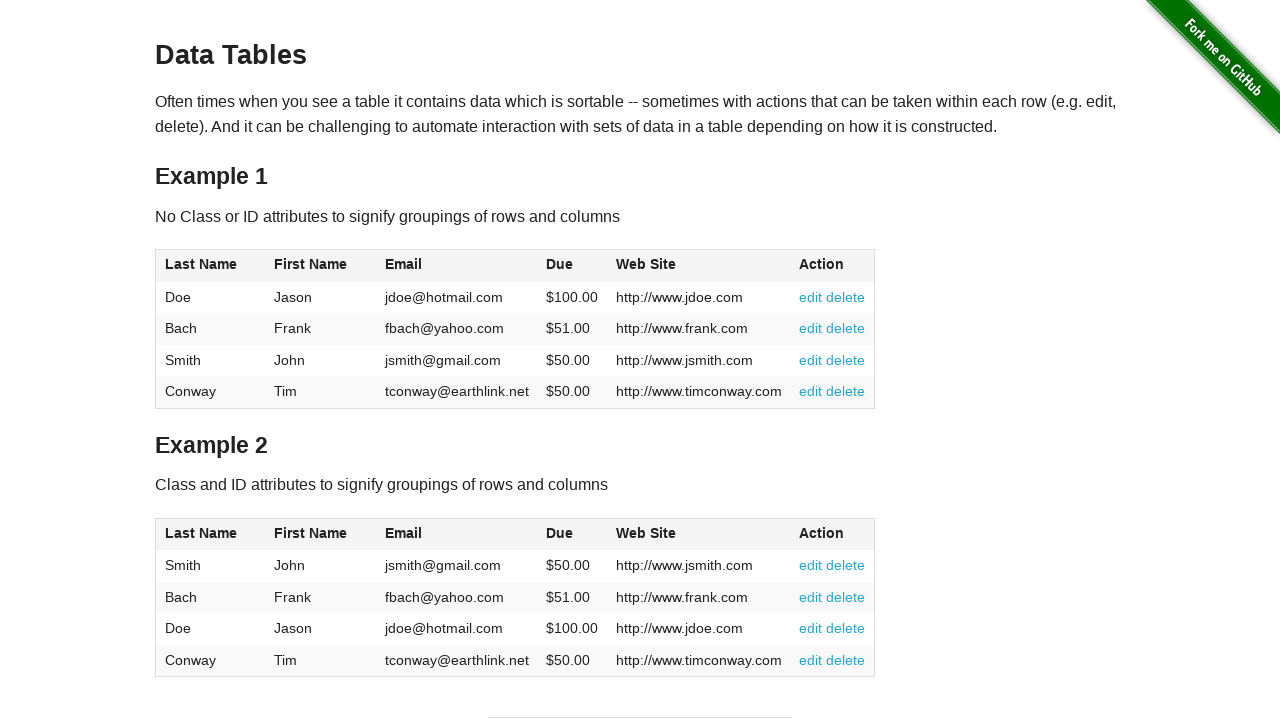